Tests link navigation by counting links in different page sections and opening footer column links in new tabs to verify they work correctly

Starting URL: https://rahulshettyacademy.com/AutomationPractice/

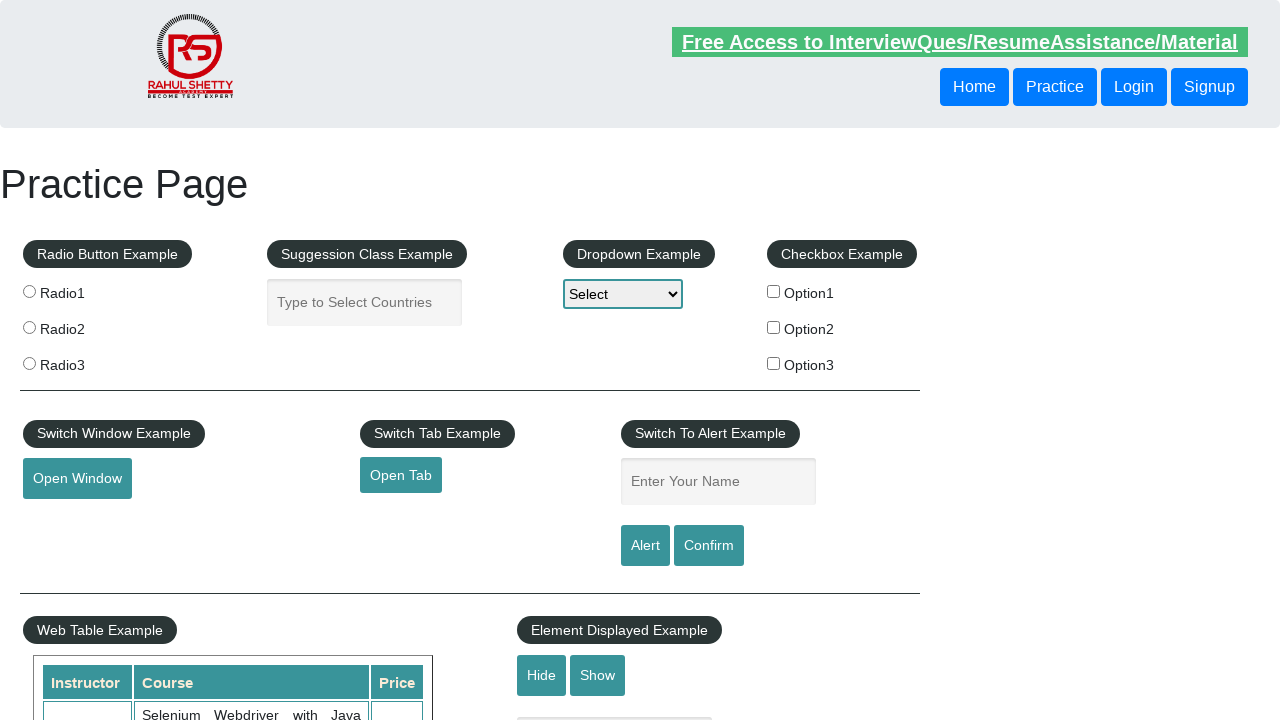

Counted all links on page
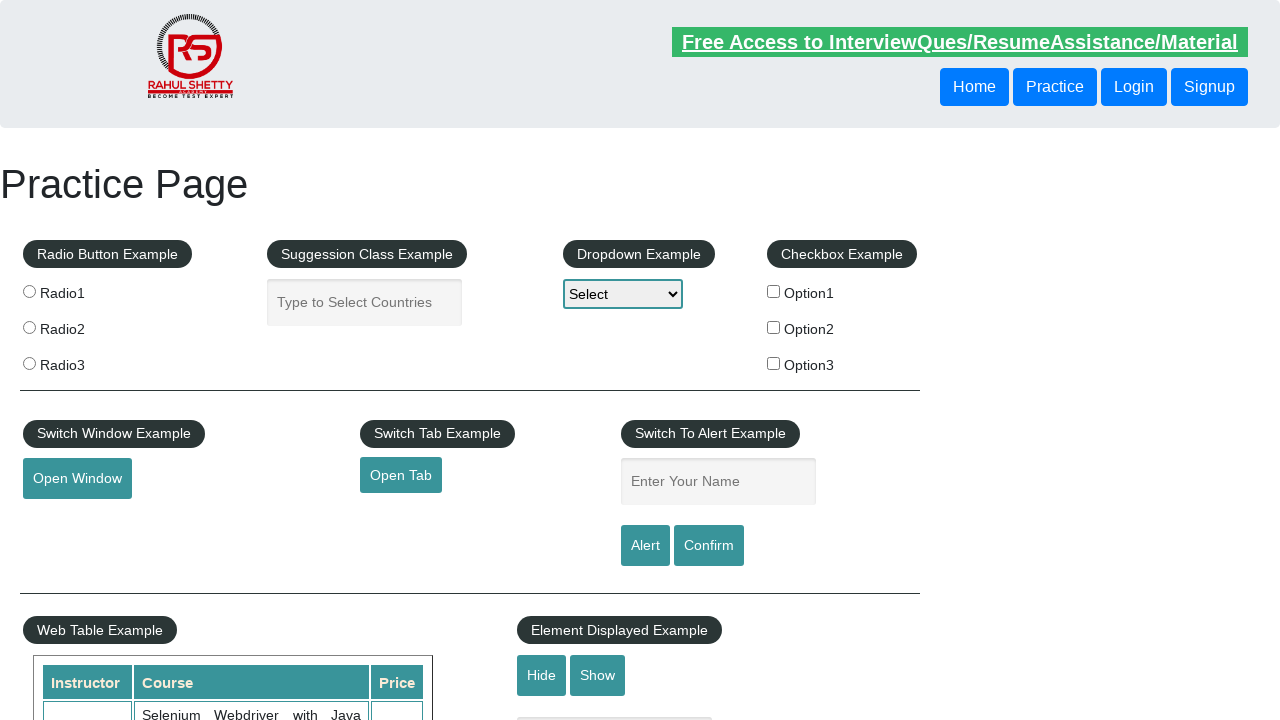

Located footer section (#gf-BIG)
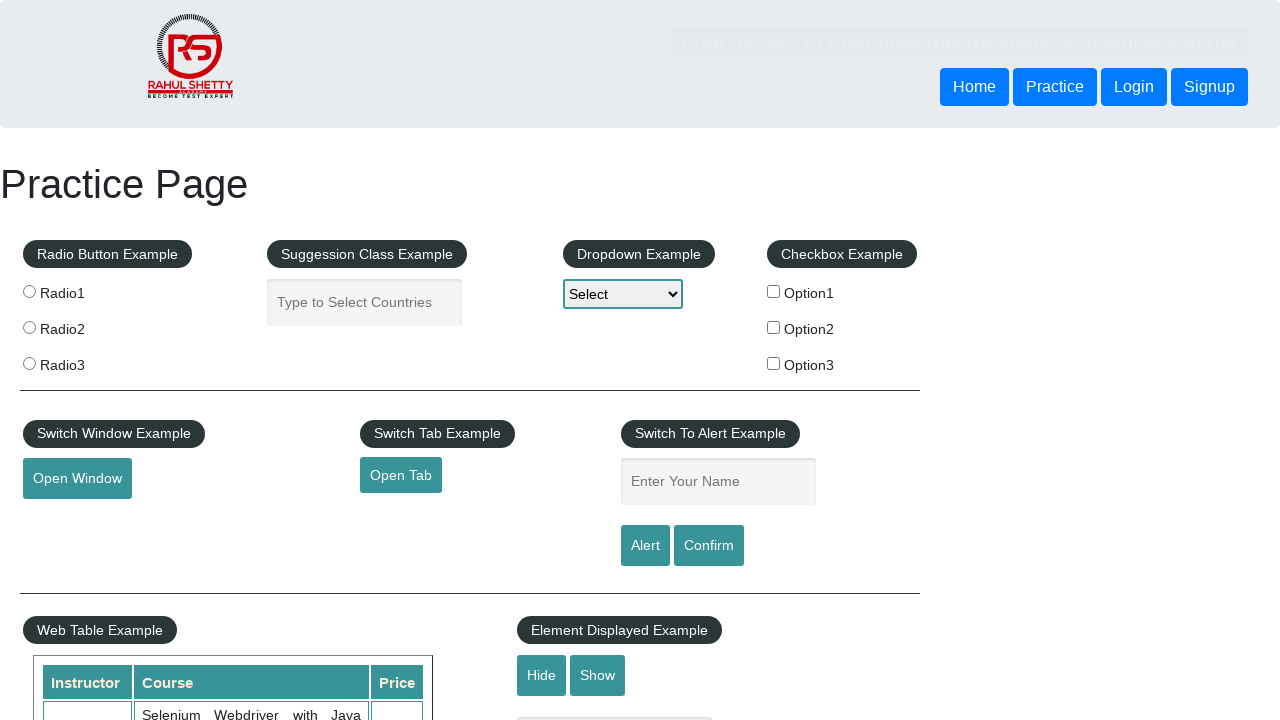

Counted 20 links in footer section
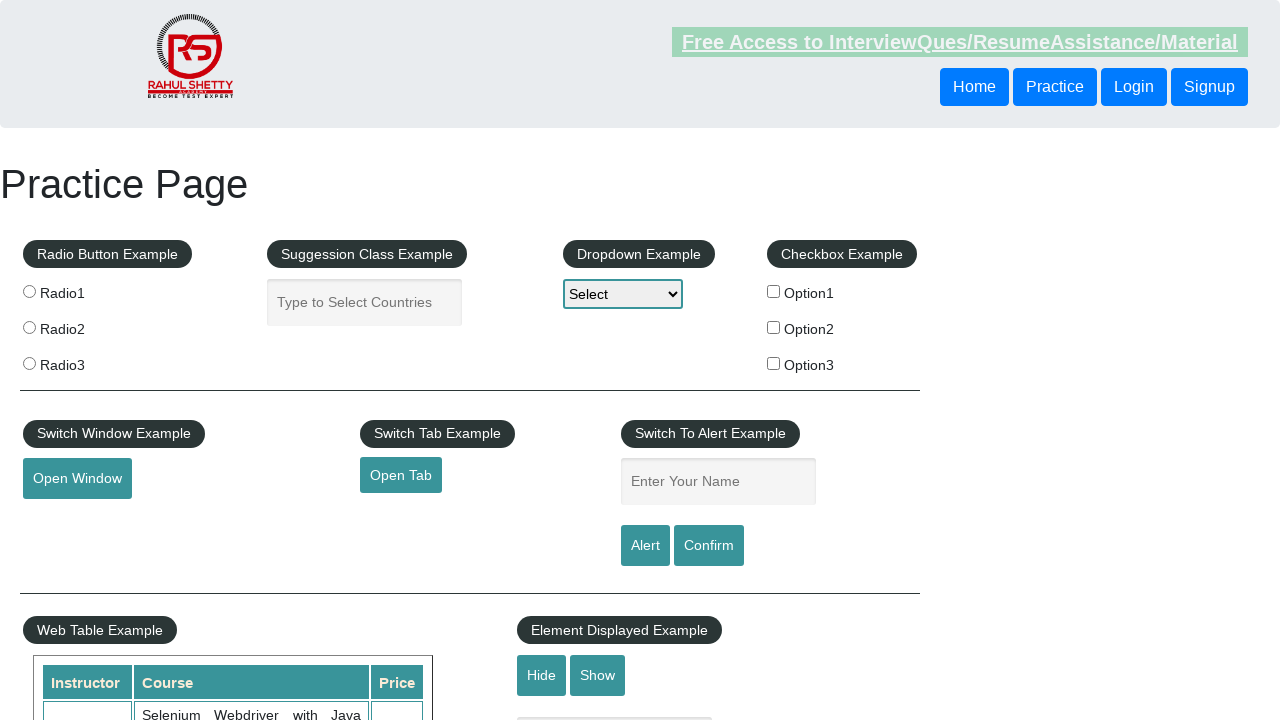

Located first column of footer table
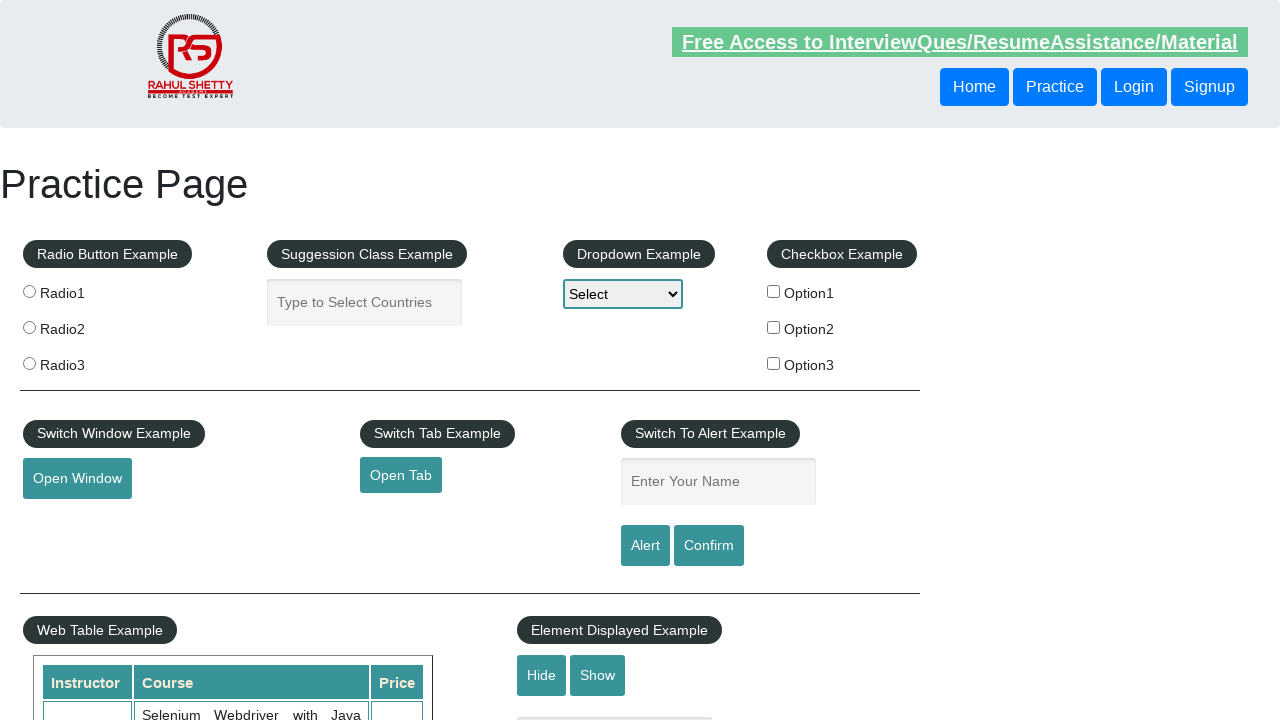

Counted 5 links in first column
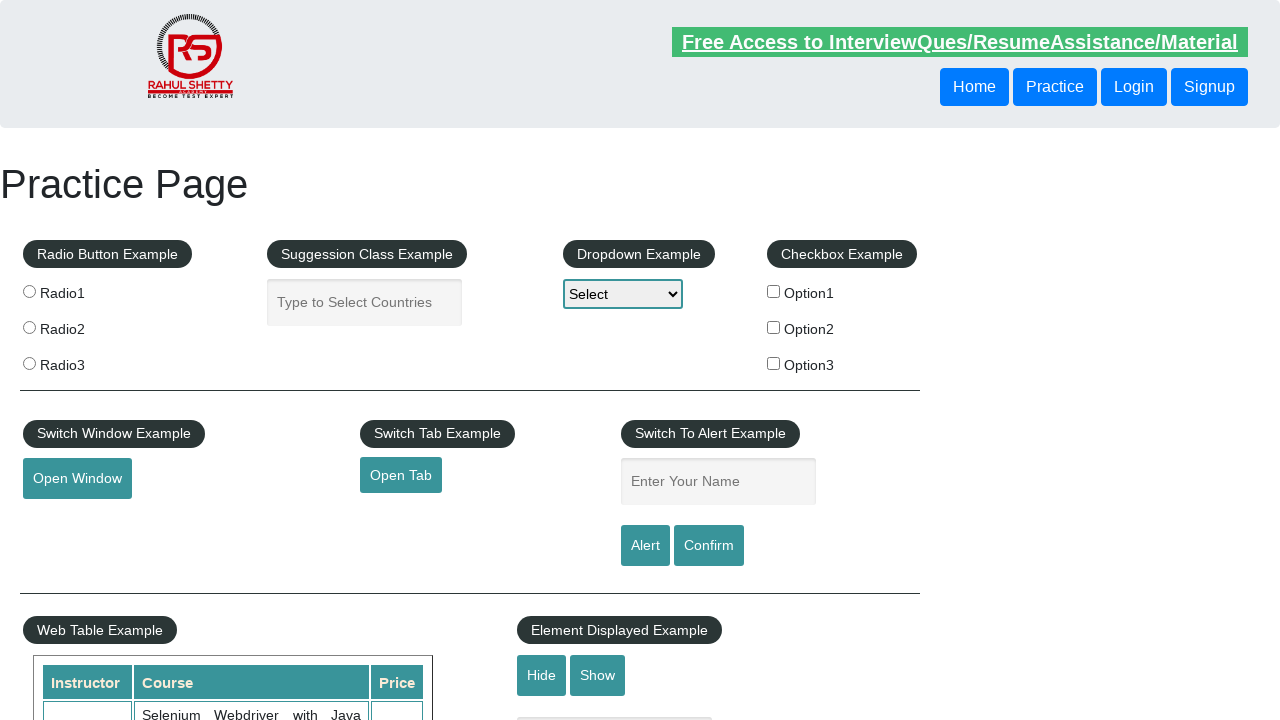

Located link 1 in first column
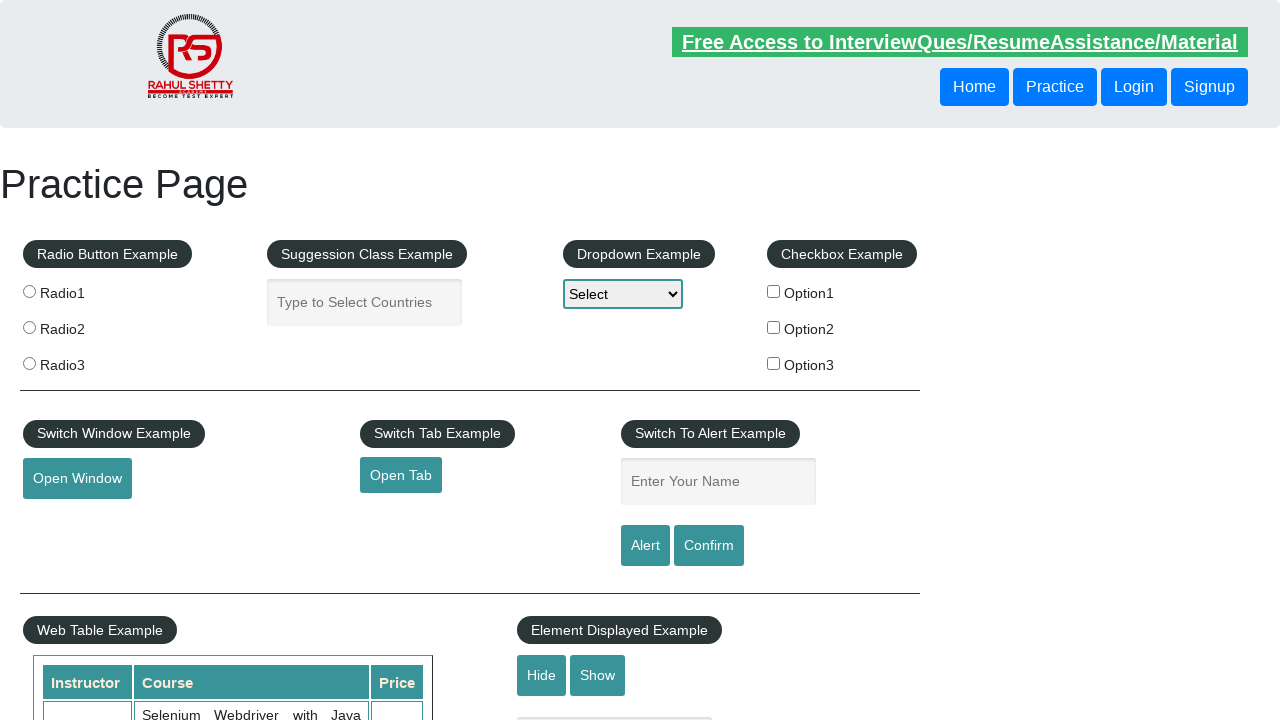

Opened link 1 in new tab with Ctrl+Click at (68, 520) on xpath=//table/tbody/tr/td[1]/ul >> a >> nth=1
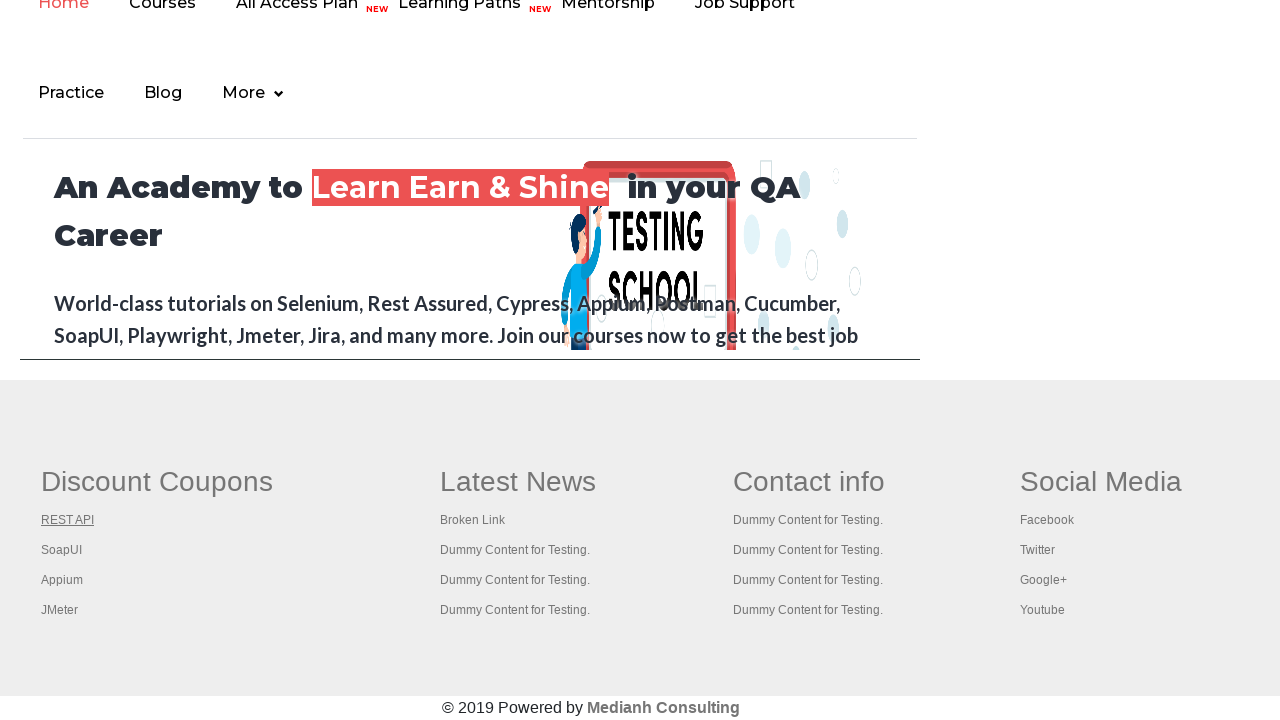

Waited 2 seconds before next link
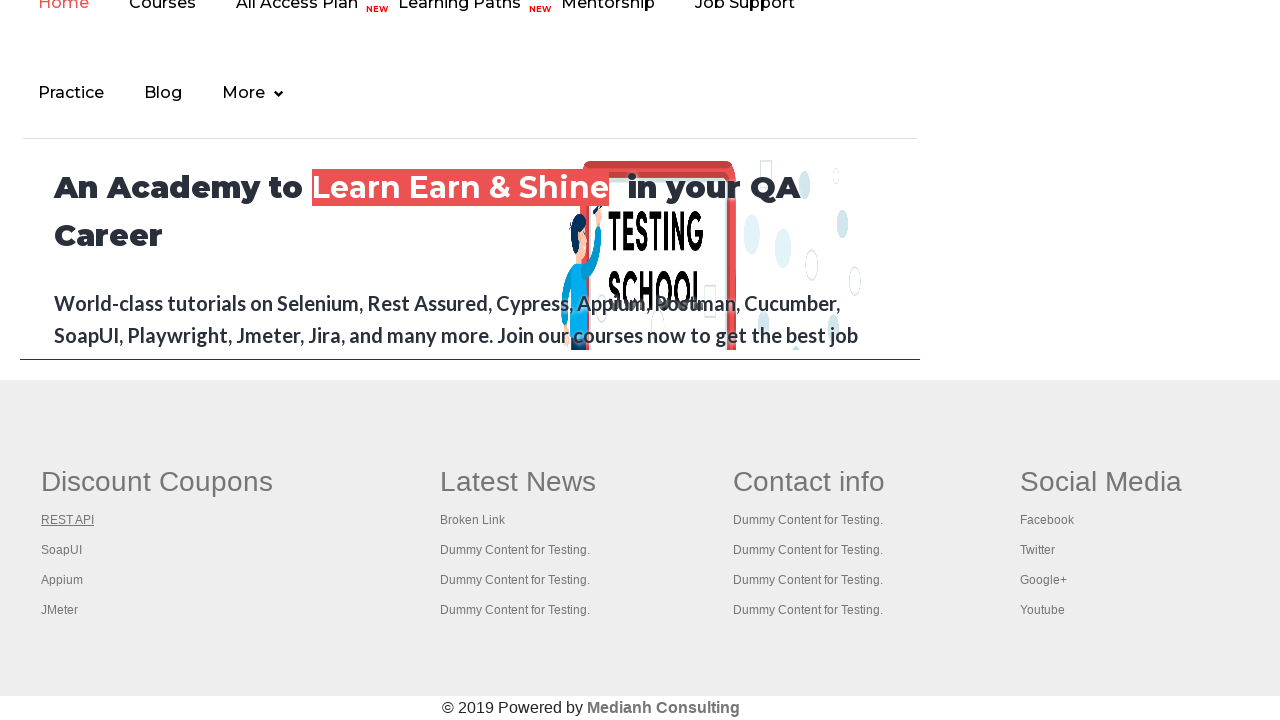

Located link 2 in first column
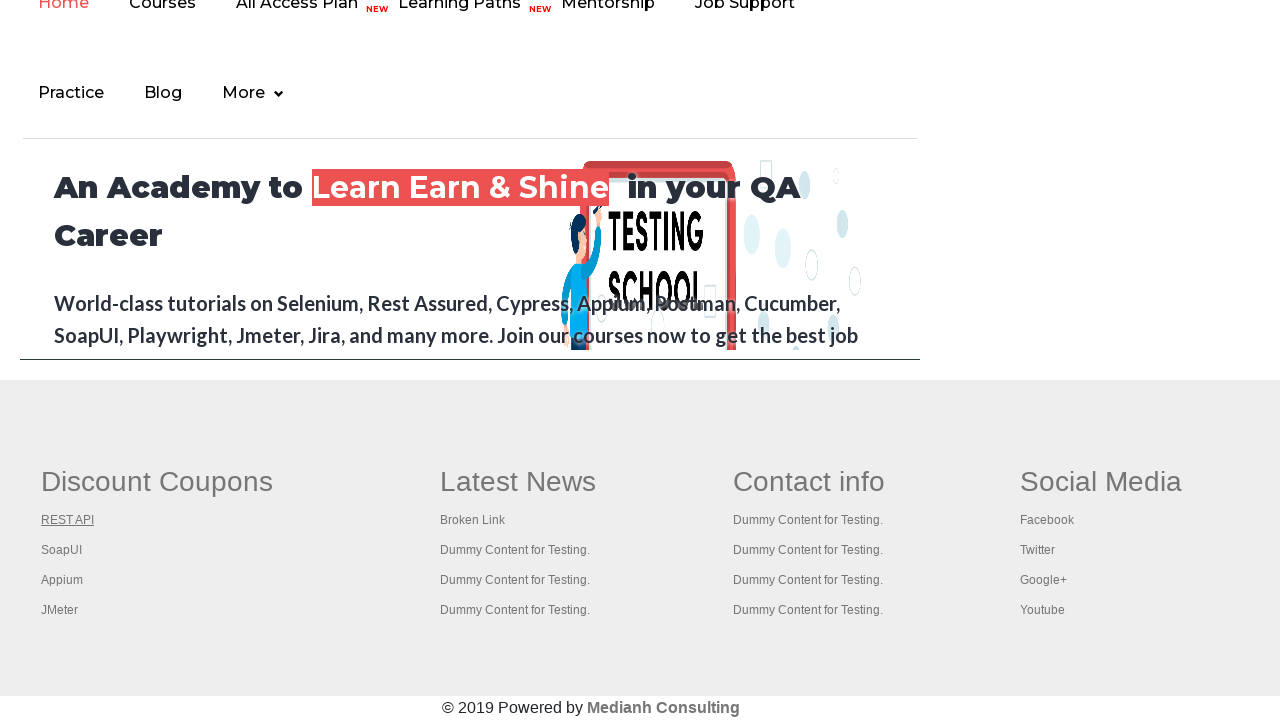

Opened link 2 in new tab with Ctrl+Click at (62, 550) on xpath=//table/tbody/tr/td[1]/ul >> a >> nth=2
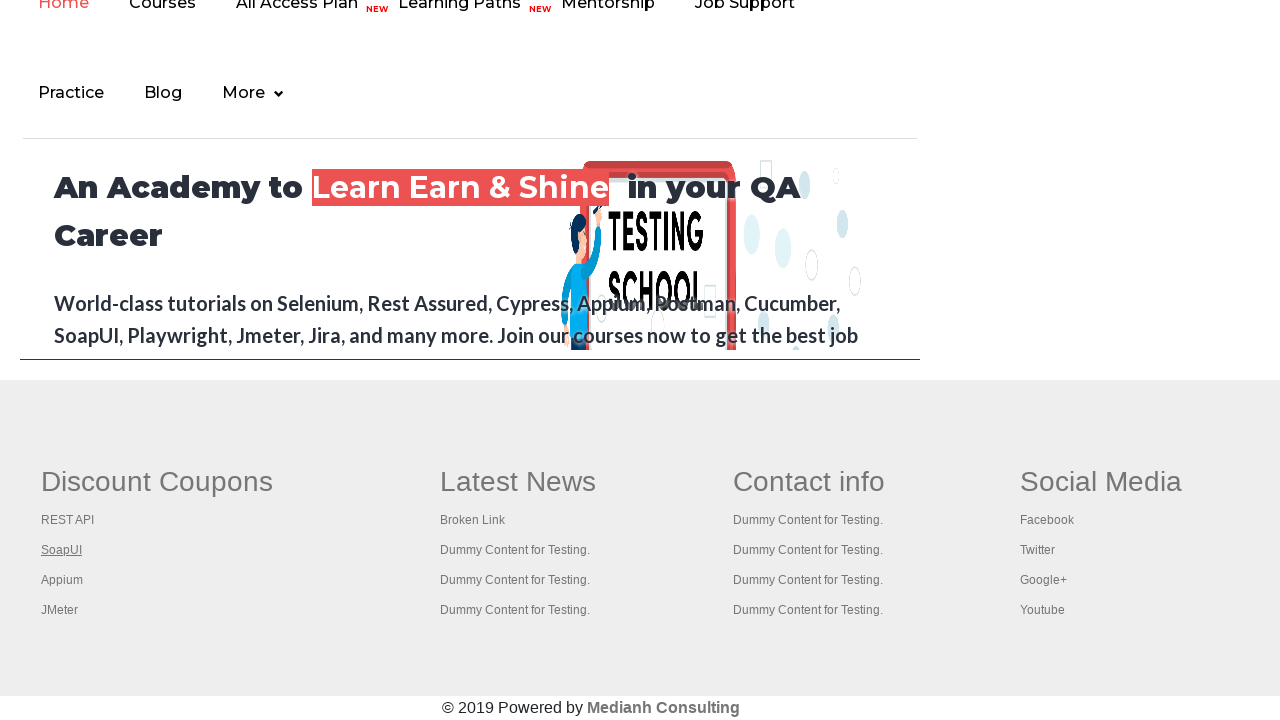

Waited 2 seconds before next link
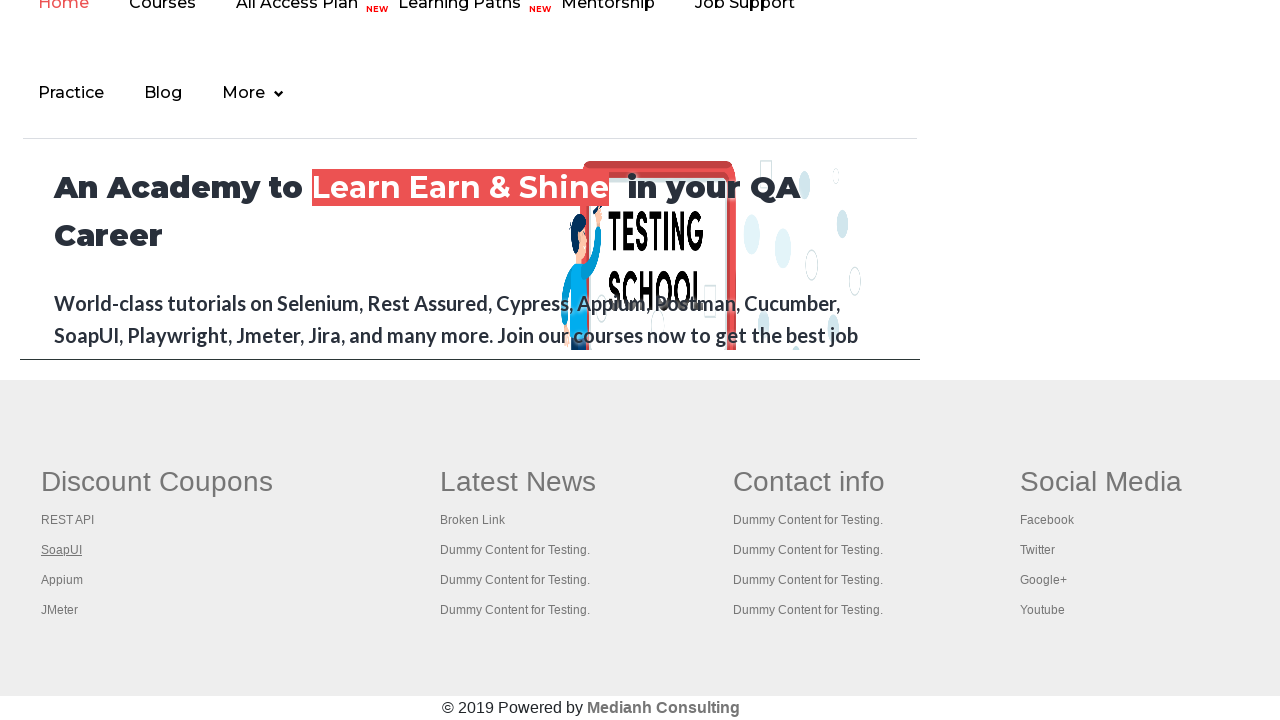

Located link 3 in first column
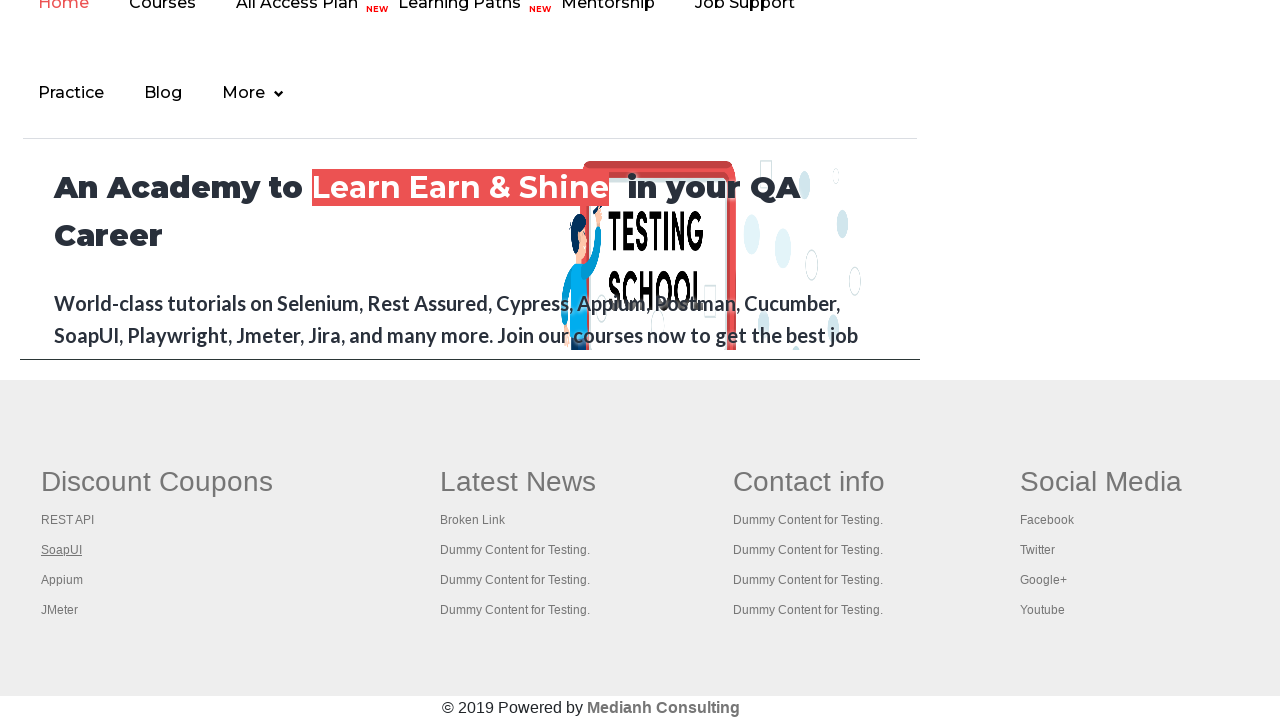

Opened link 3 in new tab with Ctrl+Click at (62, 580) on xpath=//table/tbody/tr/td[1]/ul >> a >> nth=3
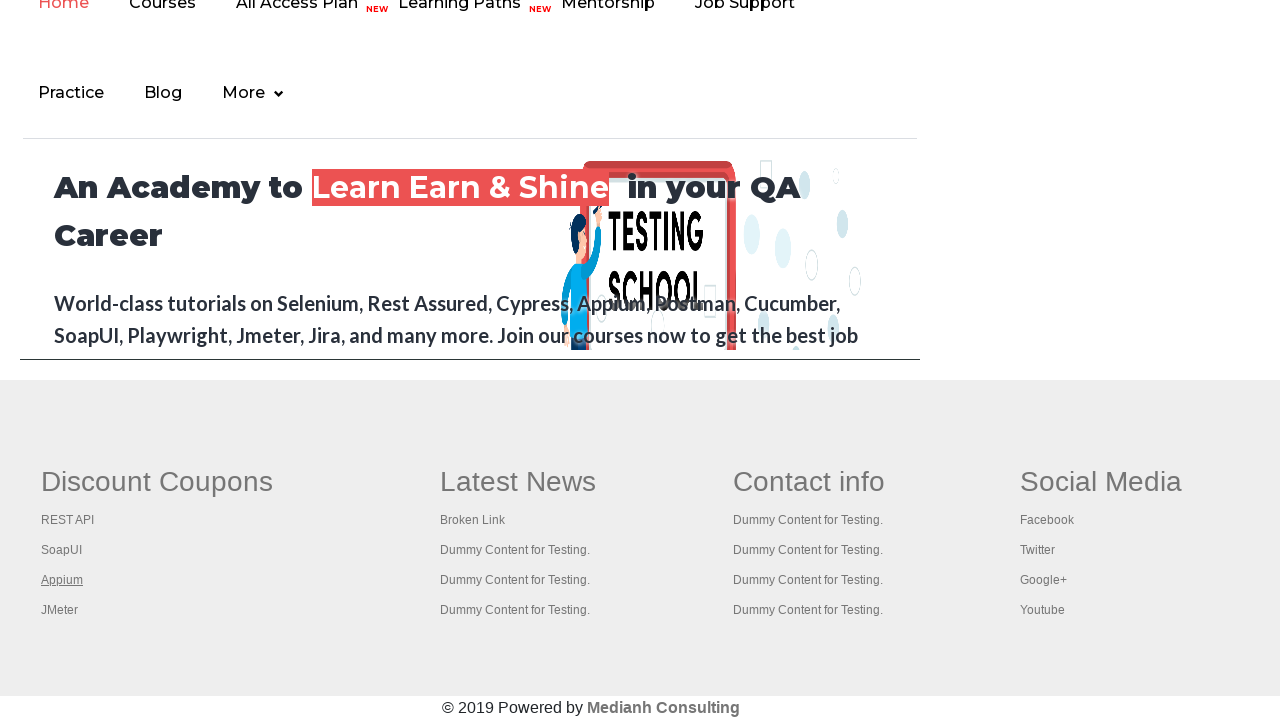

Waited 2 seconds before next link
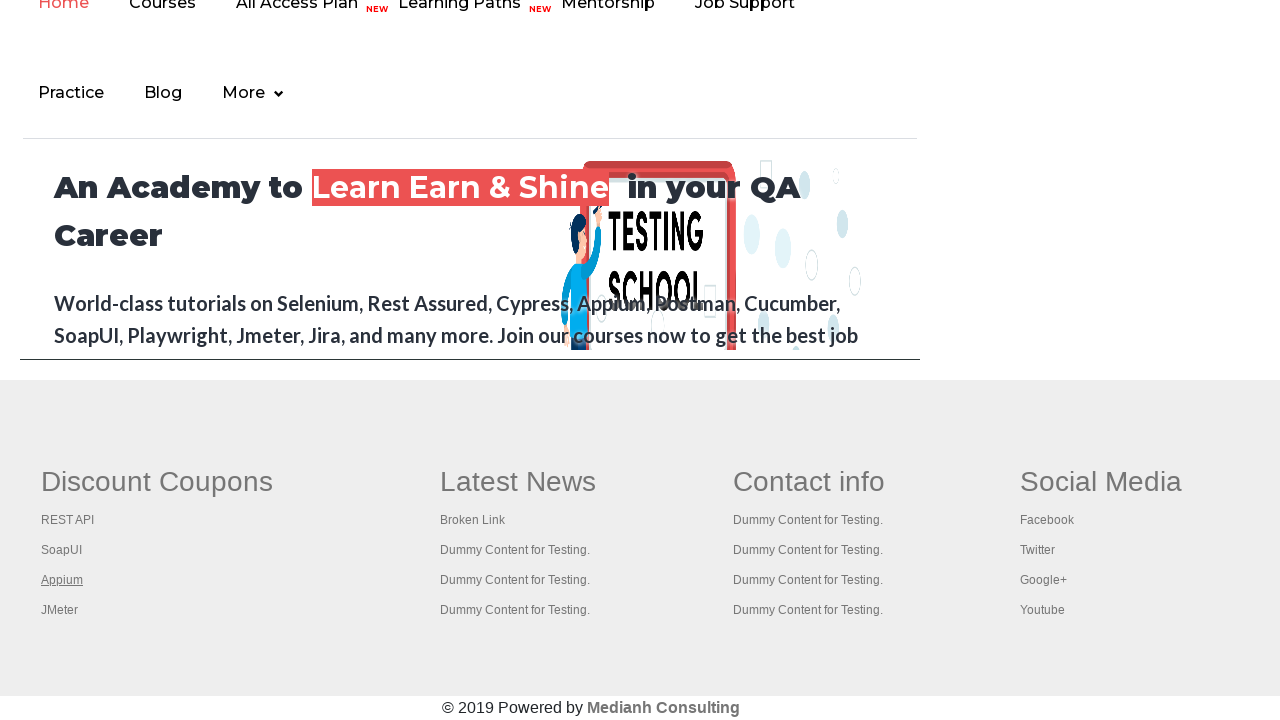

Located link 4 in first column
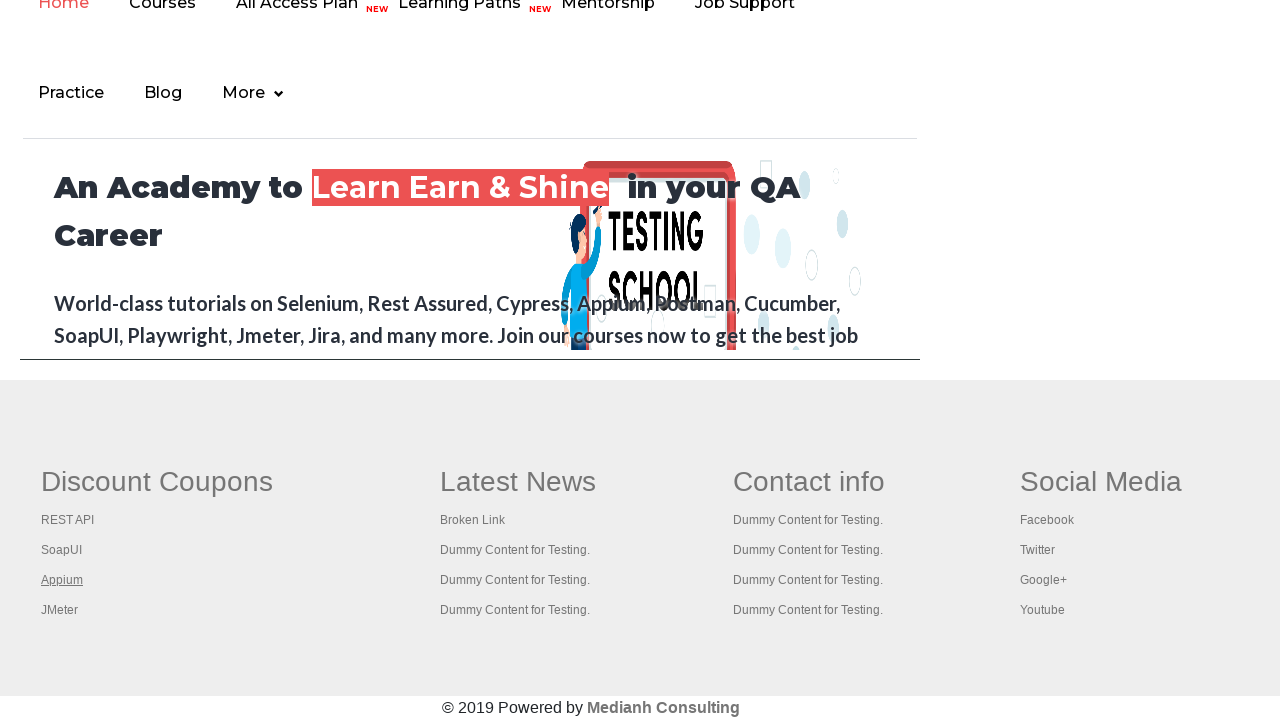

Opened link 4 in new tab with Ctrl+Click at (60, 610) on xpath=//table/tbody/tr/td[1]/ul >> a >> nth=4
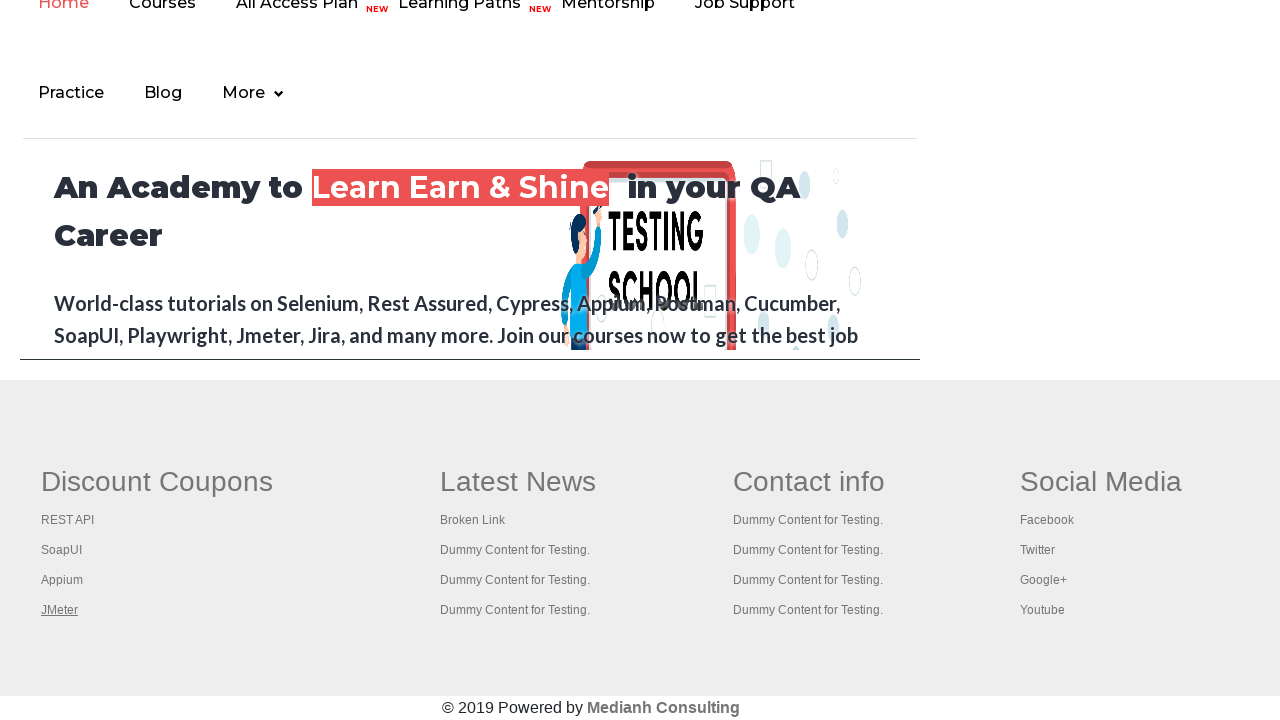

Waited 2 seconds before next link
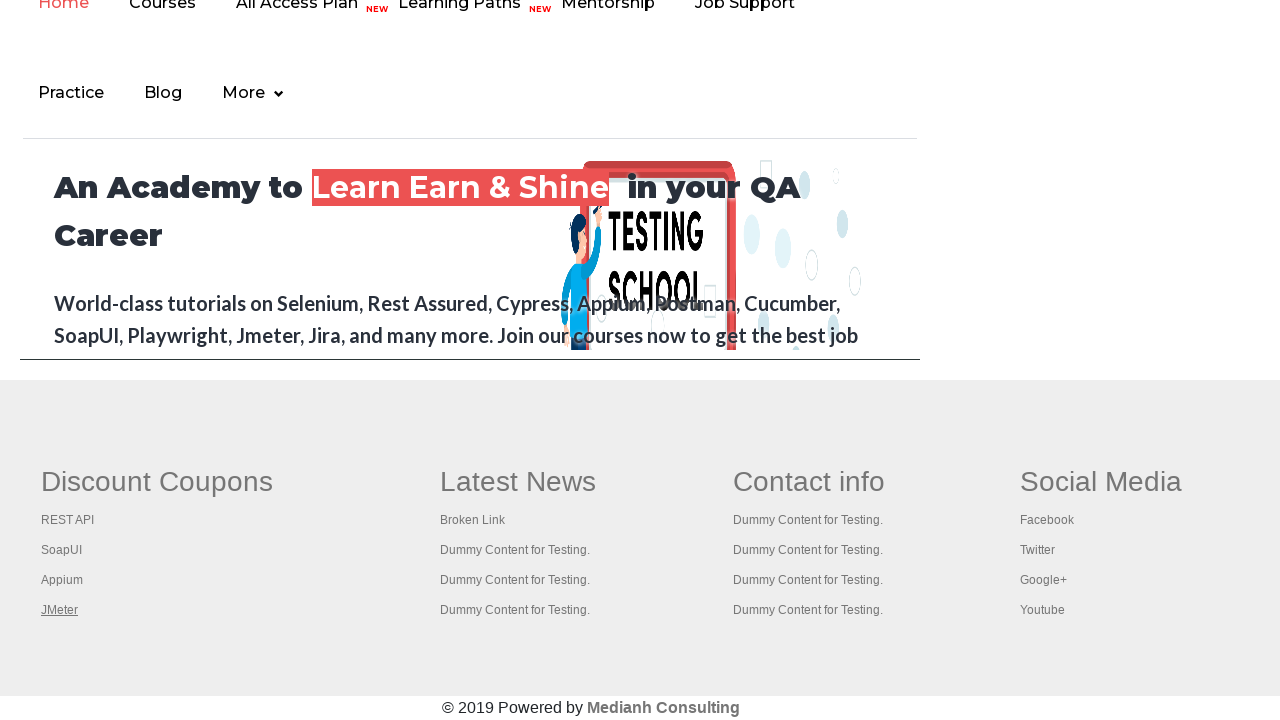

Retrieved all open pages/tabs (5 total)
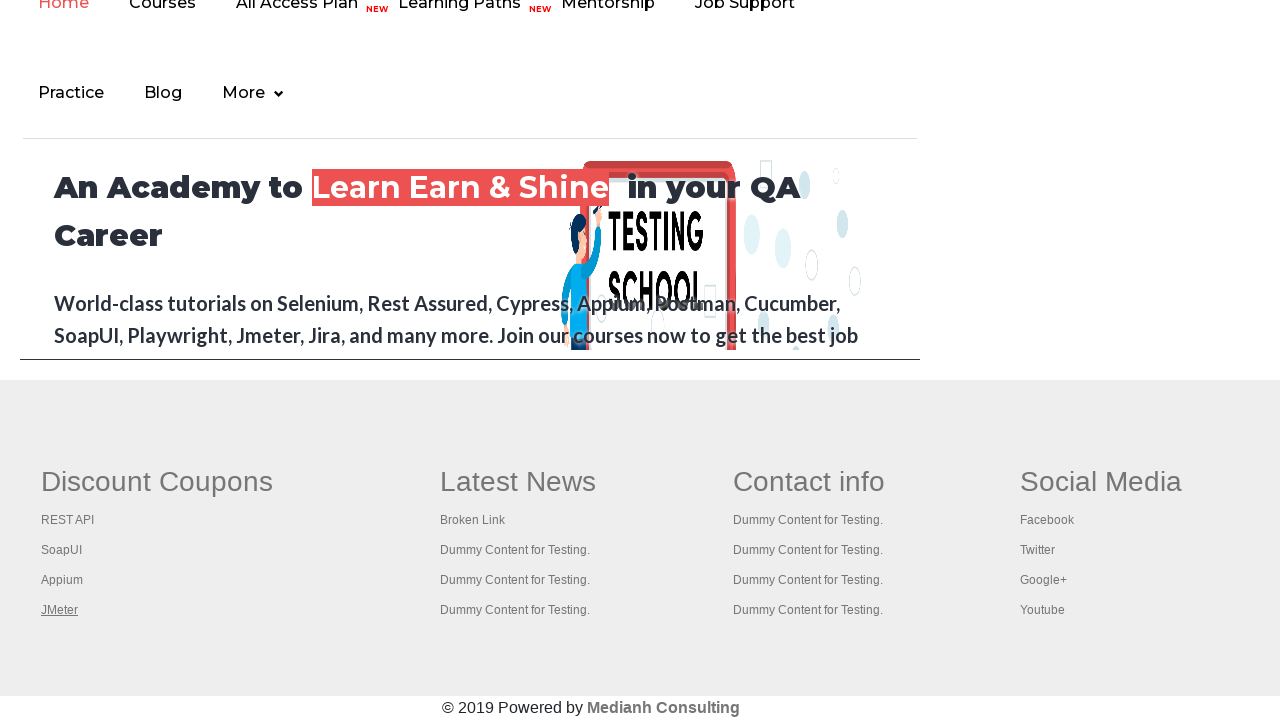

Printed title of opened page: Practice Page
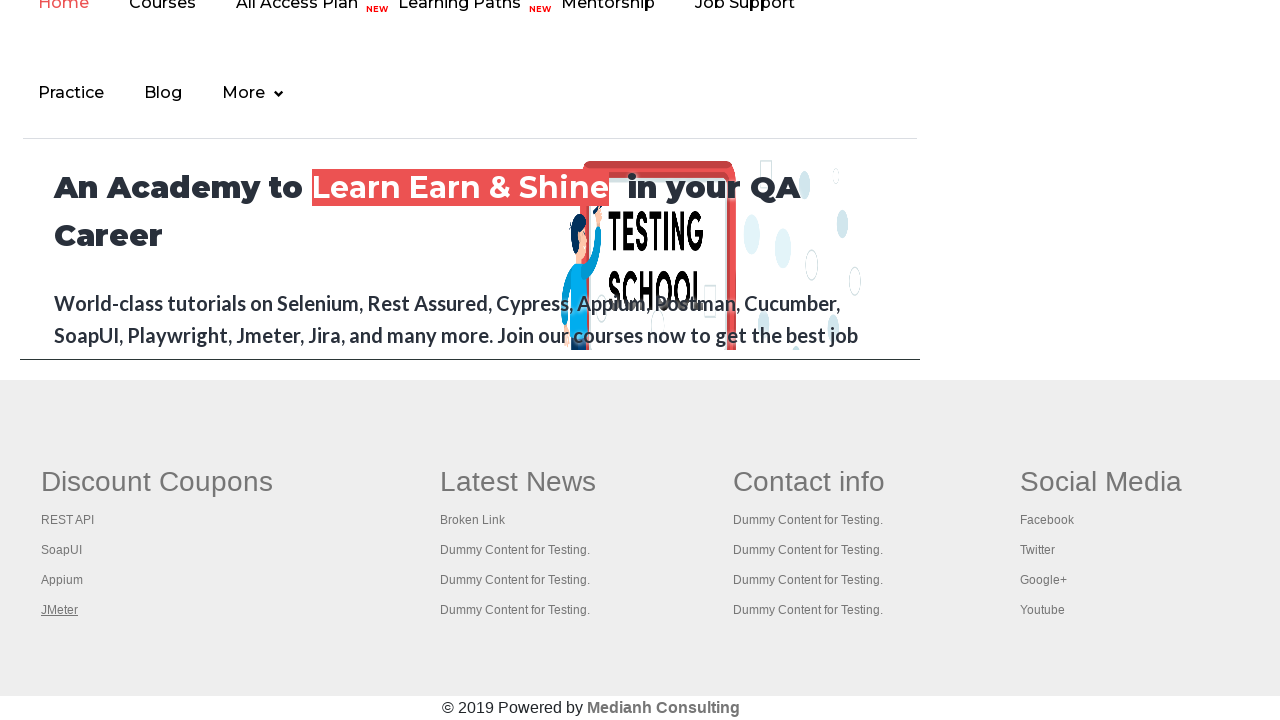

Printed title of opened page: REST API Tutorial
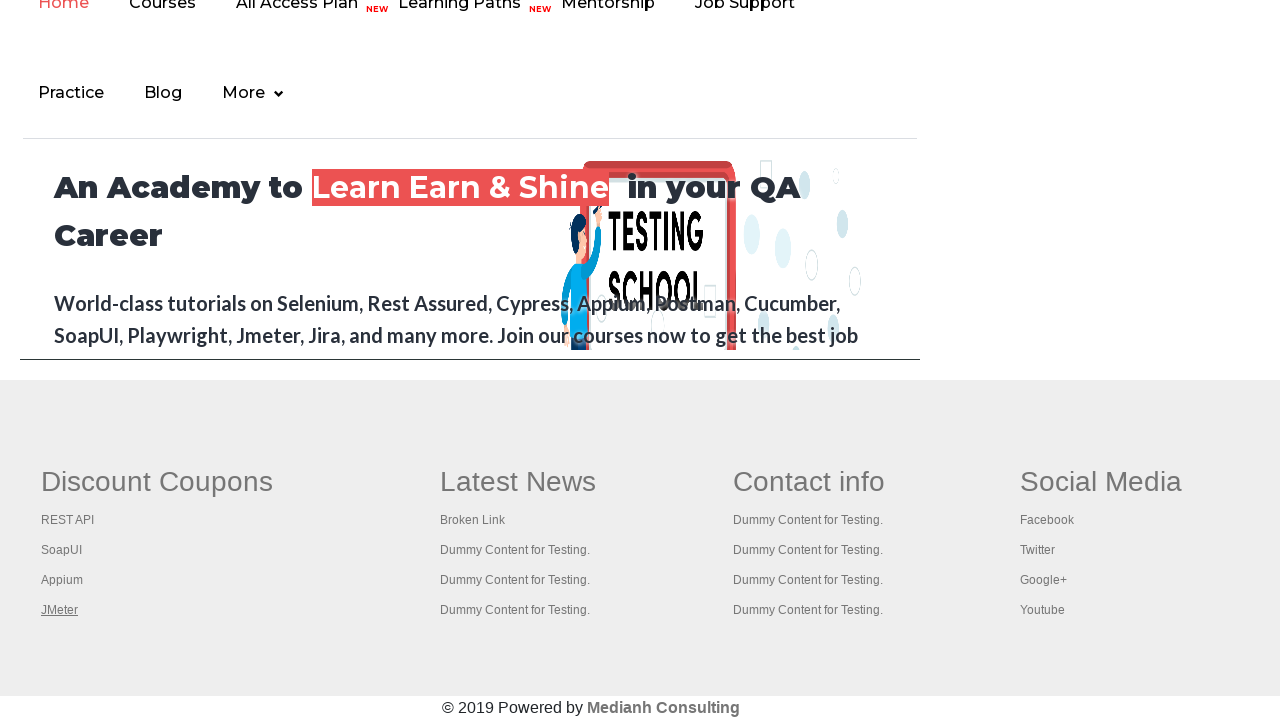

Printed title of opened page: The World’s Most Popular API Testing Tool | SoapUI
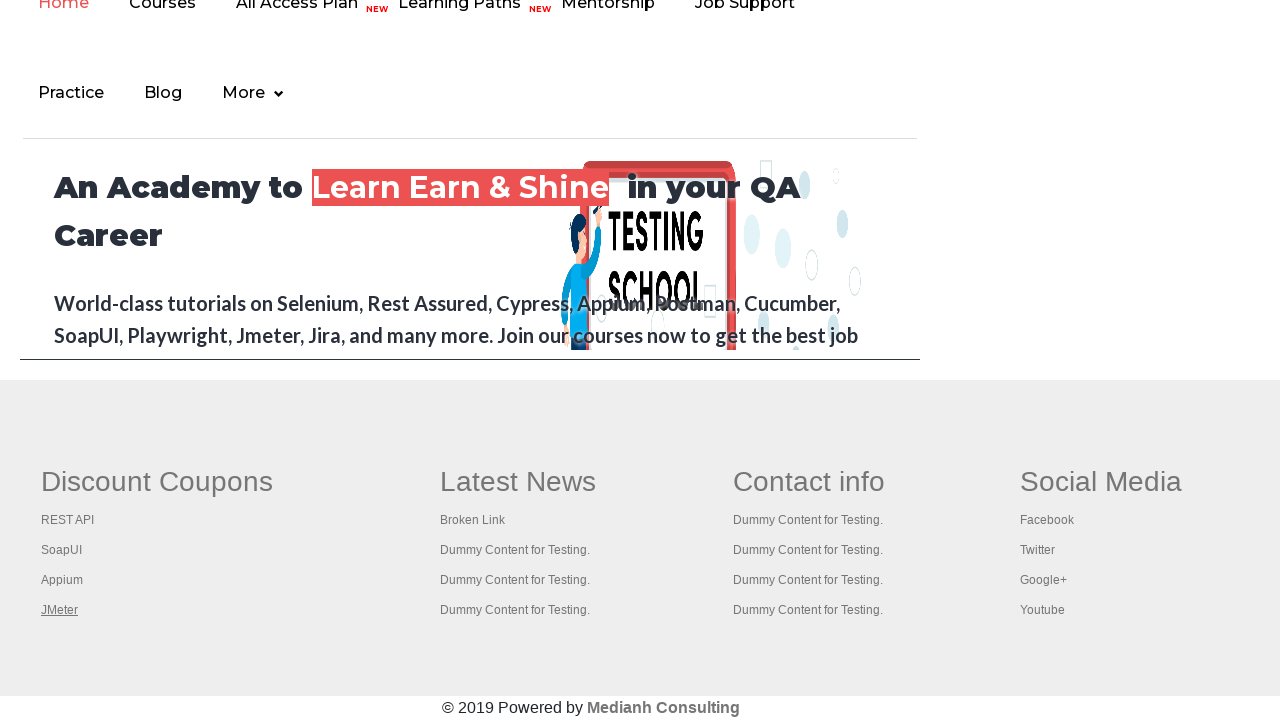

Printed title of opened page: Appium tutorial for Mobile Apps testing | RahulShetty Academy | Rahul
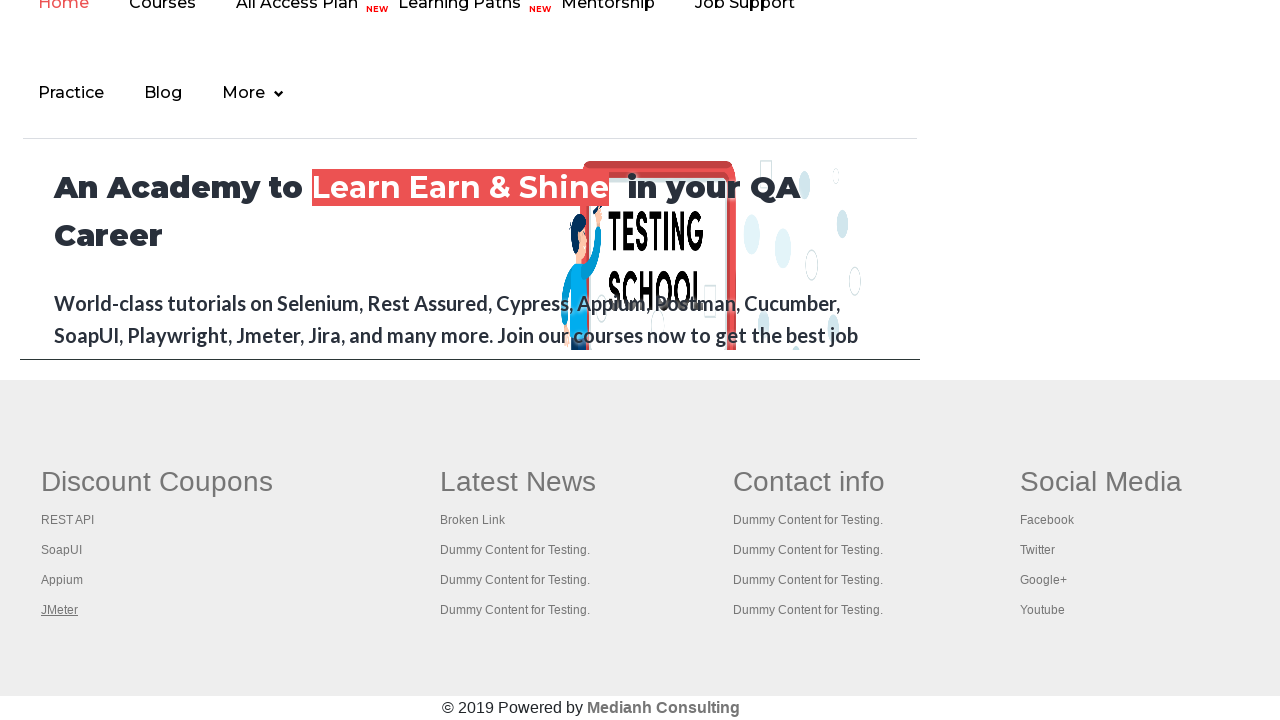

Printed title of opened page: Apache JMeter - Apache JMeter™
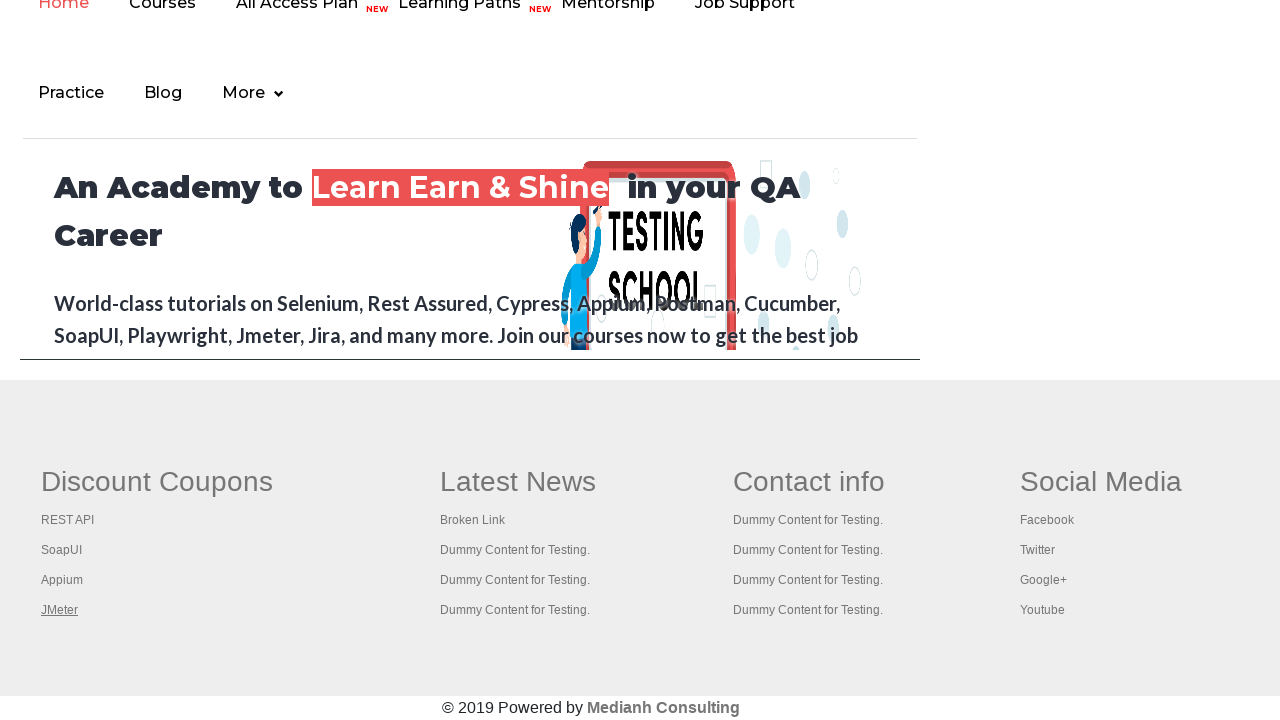

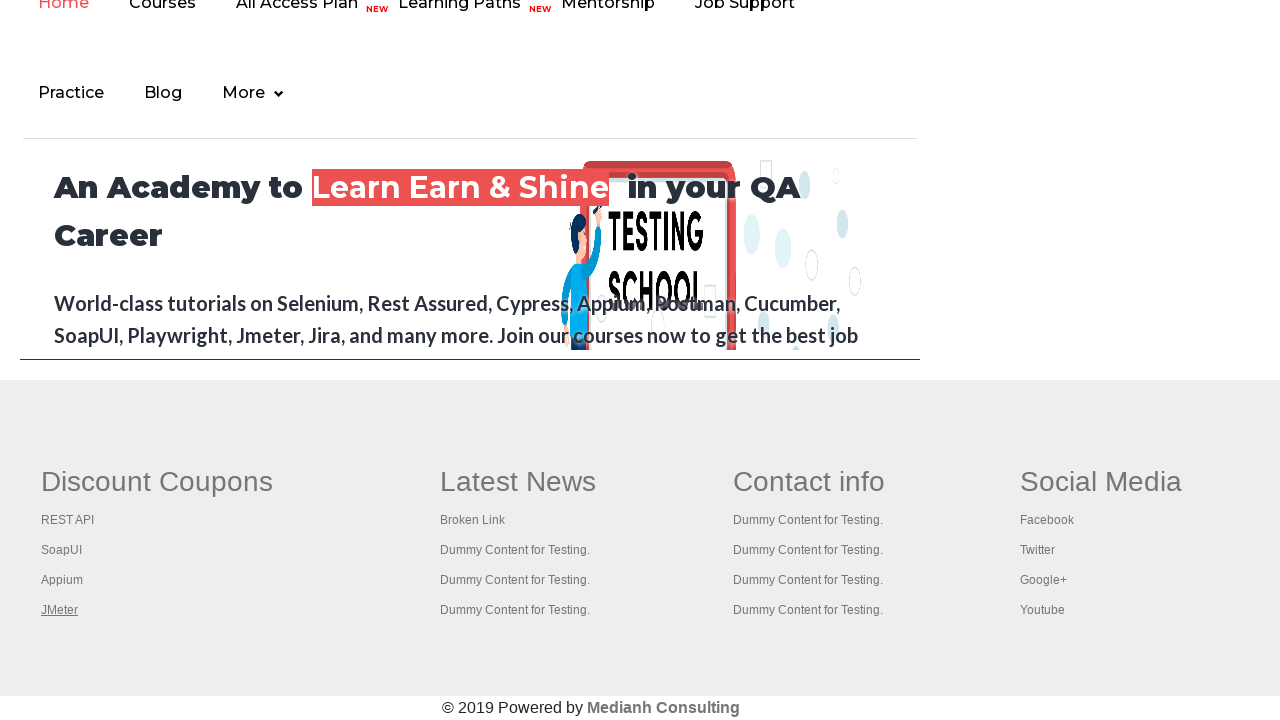